Tests login form validation when password field is empty but username is provided

Starting URL: https://www.saucedemo.com/

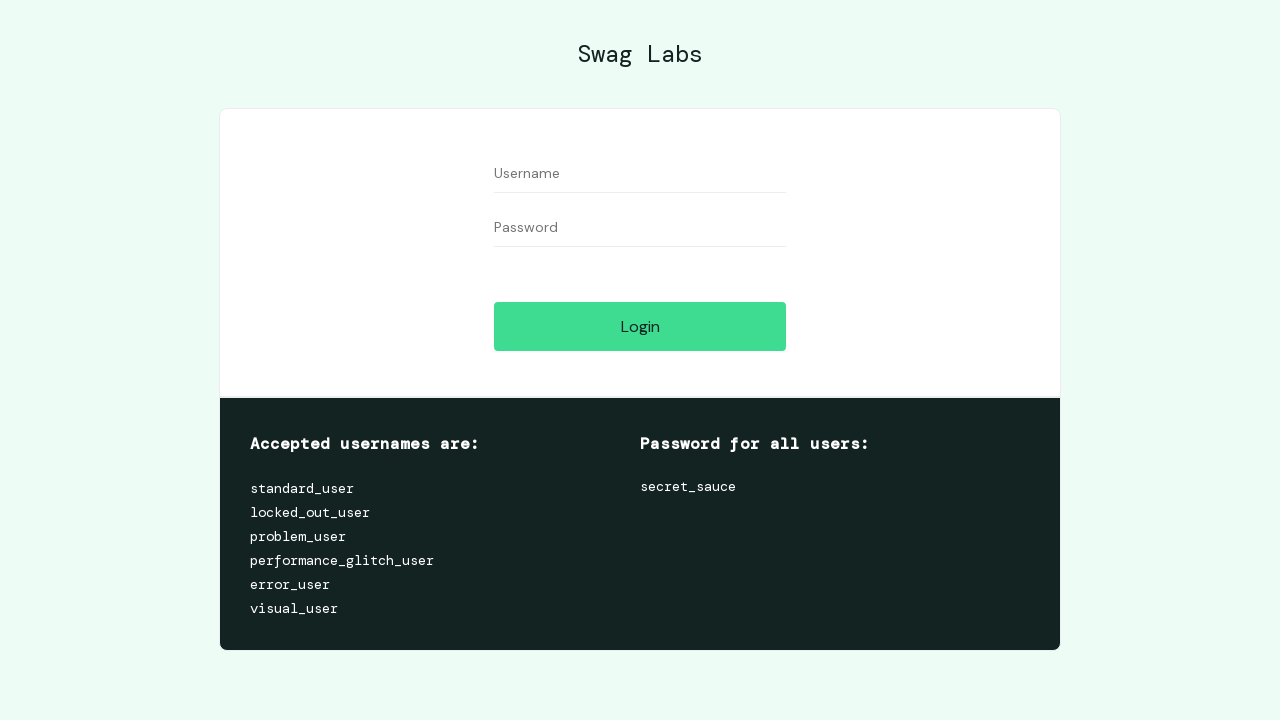

Waited for username field to be visible
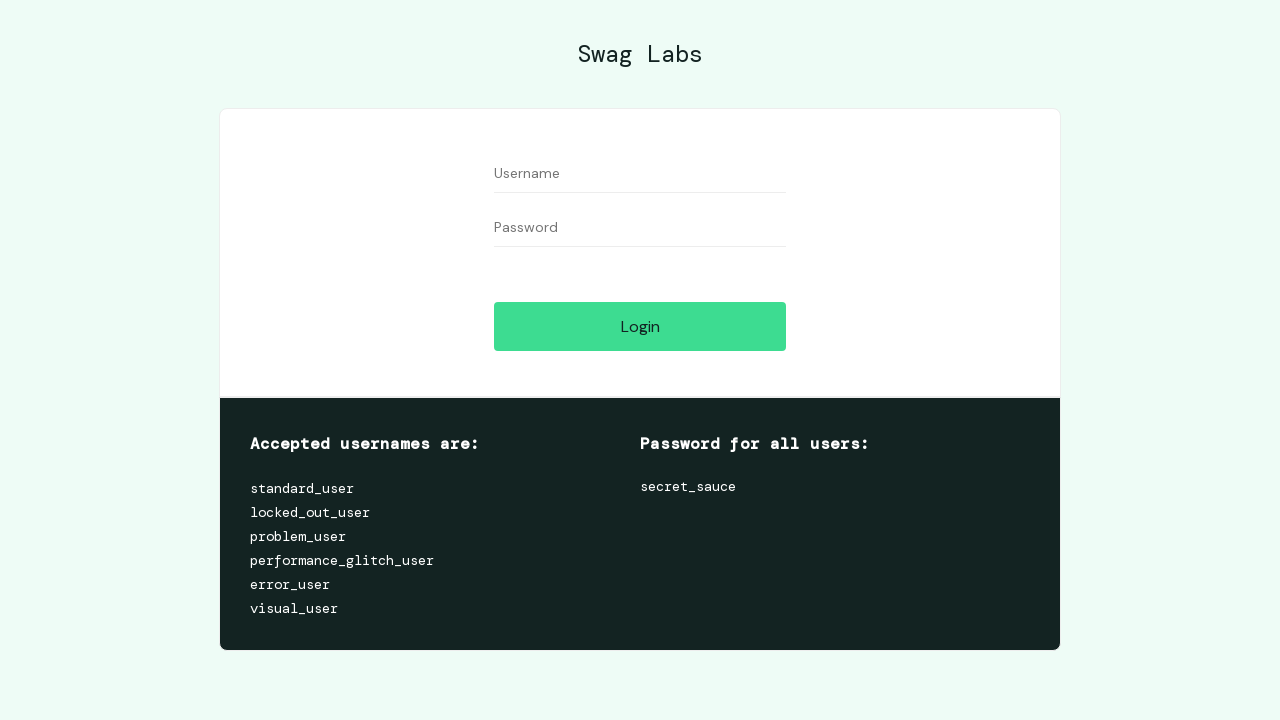

Filled username field with 'standard_user' on [name='user-name']
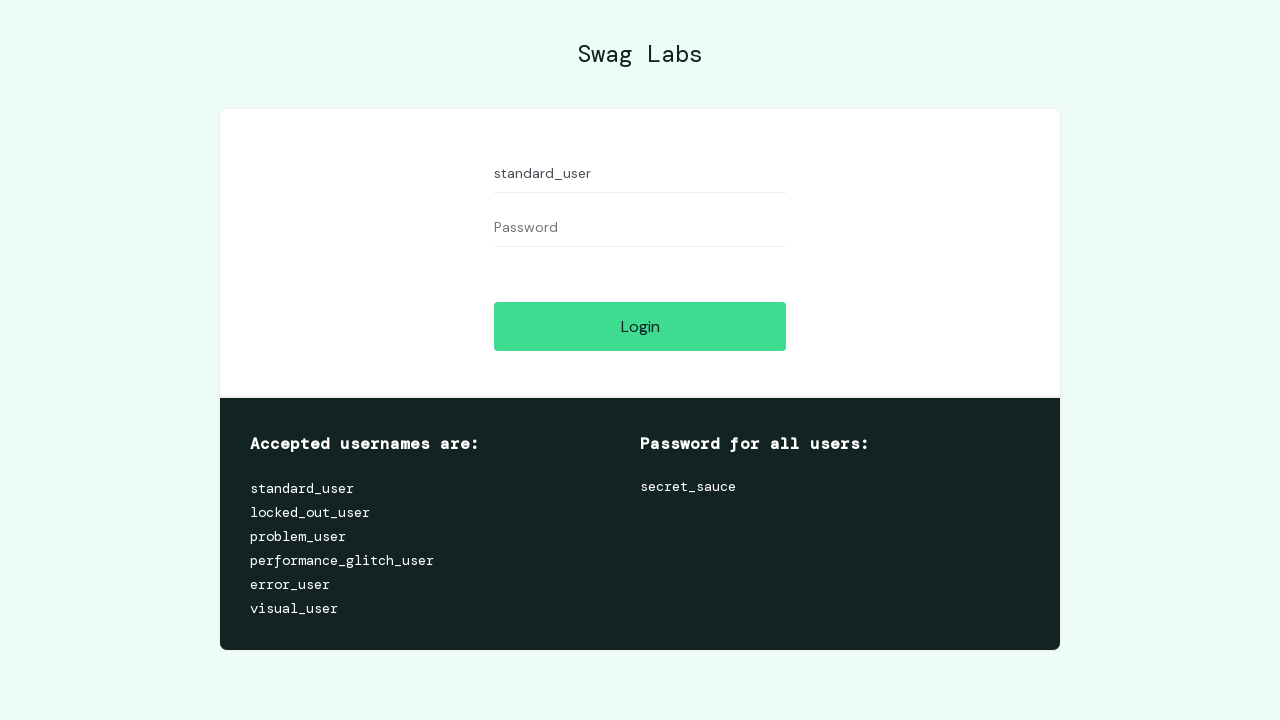

Clicked login button without entering password at (640, 326) on [name='login-button']
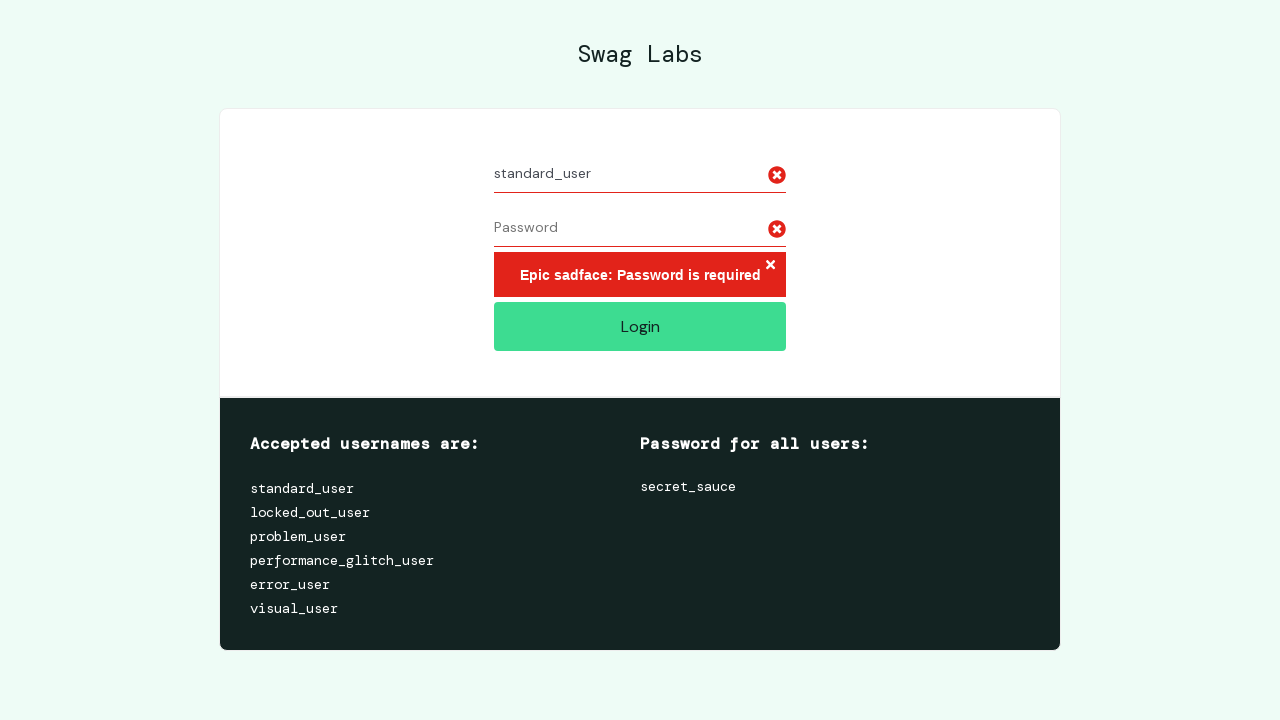

Located error message element
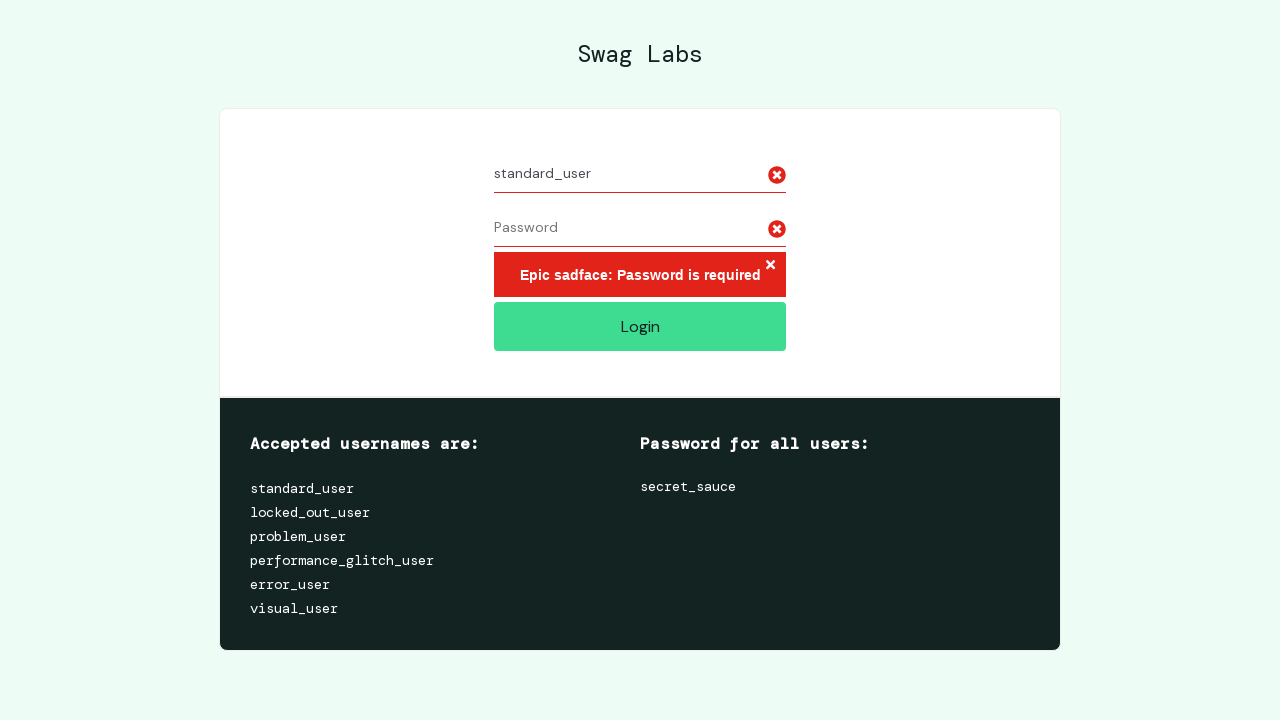

Verified error message displays 'Epic sadface: Password is required'
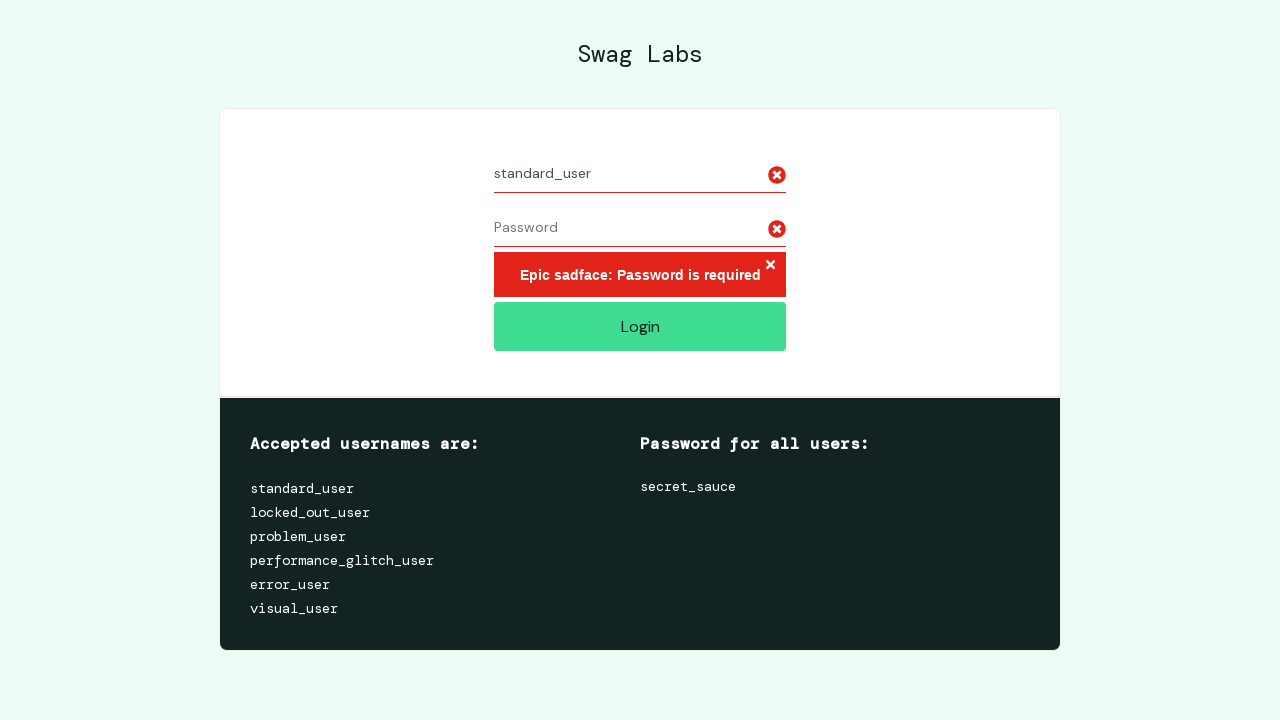

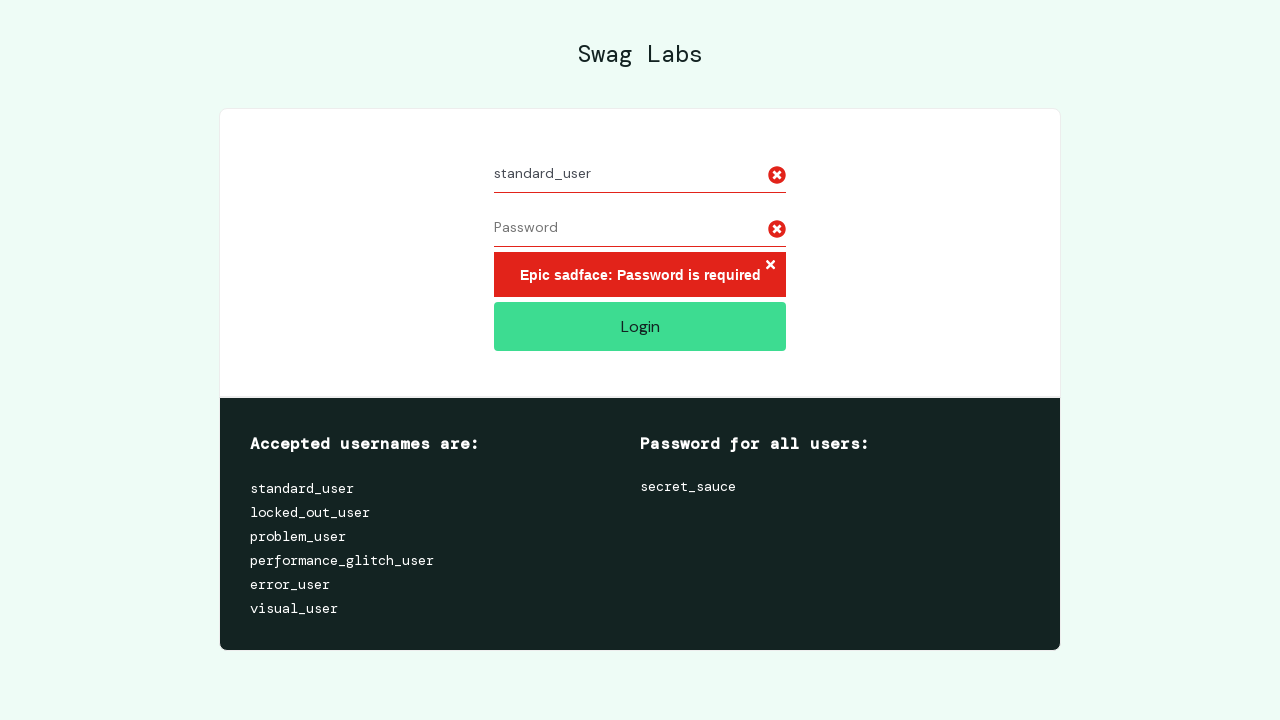